Tests positive registration flow by filling out a registration form with first name, last name, and email, then verifying successful registration message

Starting URL: http://suninjuly.github.io/registration1.html

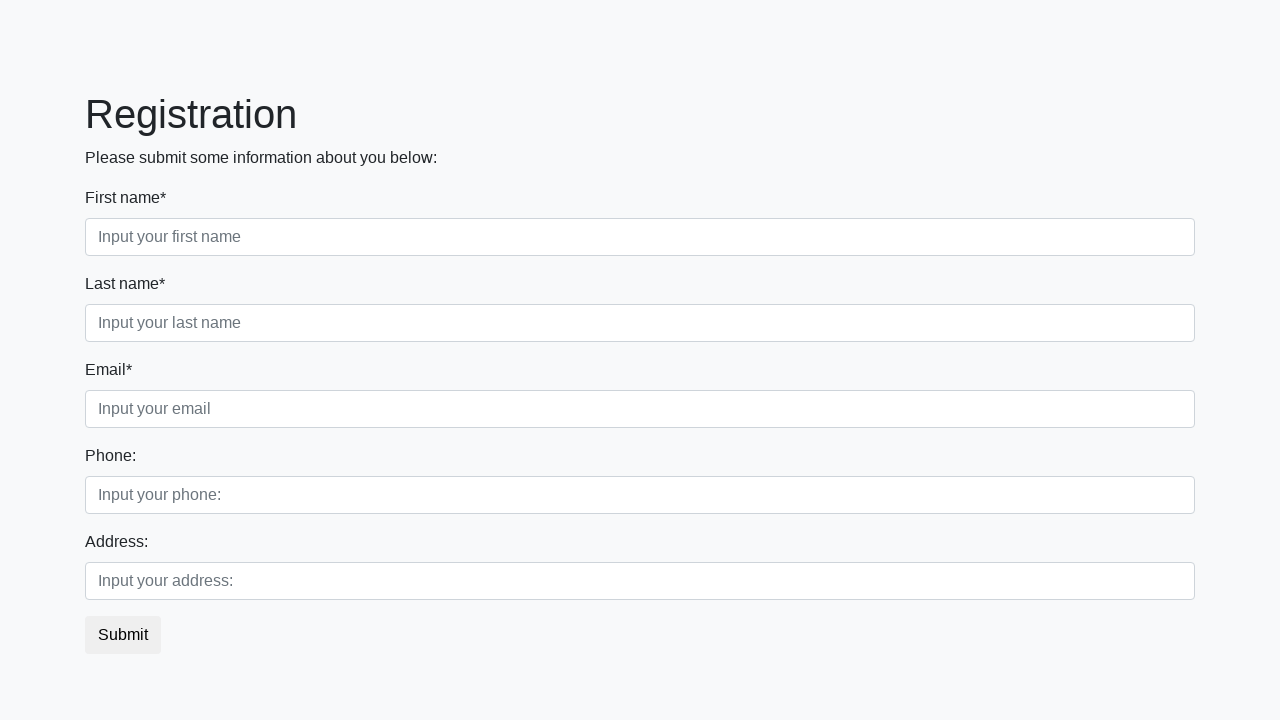

Filled first name field with 'John' on .form-control.first
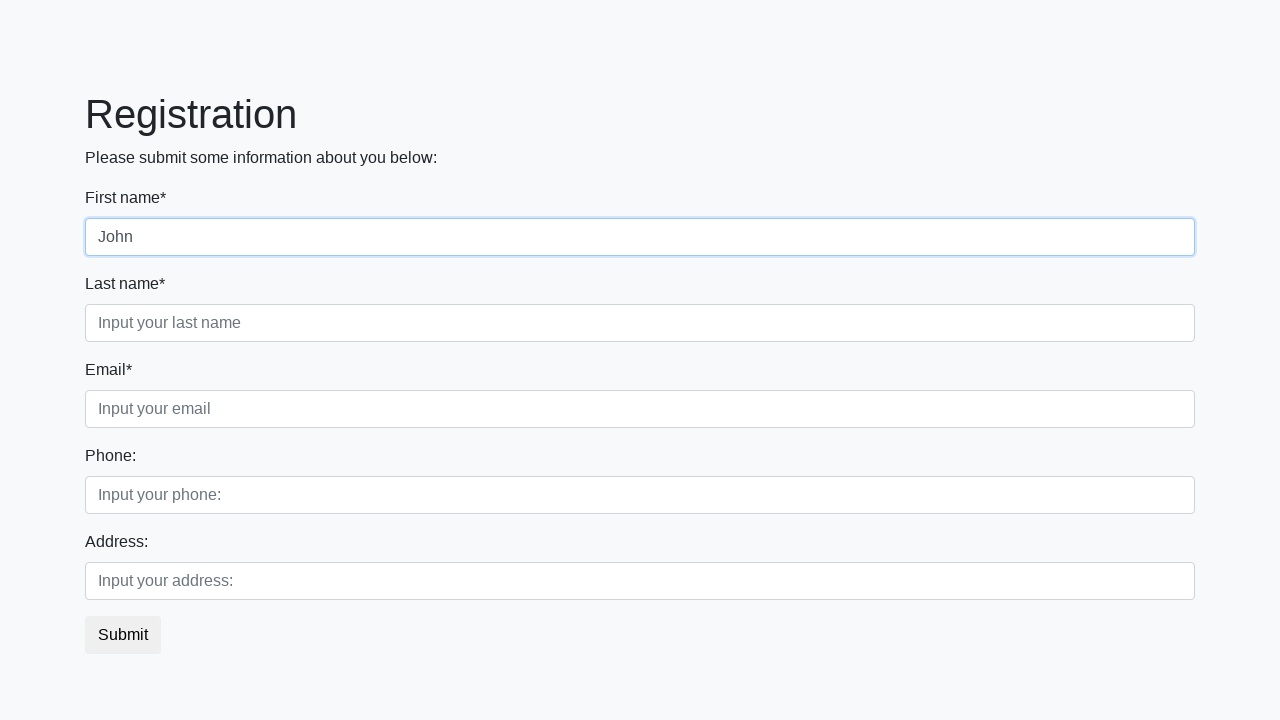

Filled last name field with 'Smith' on .form-control.second
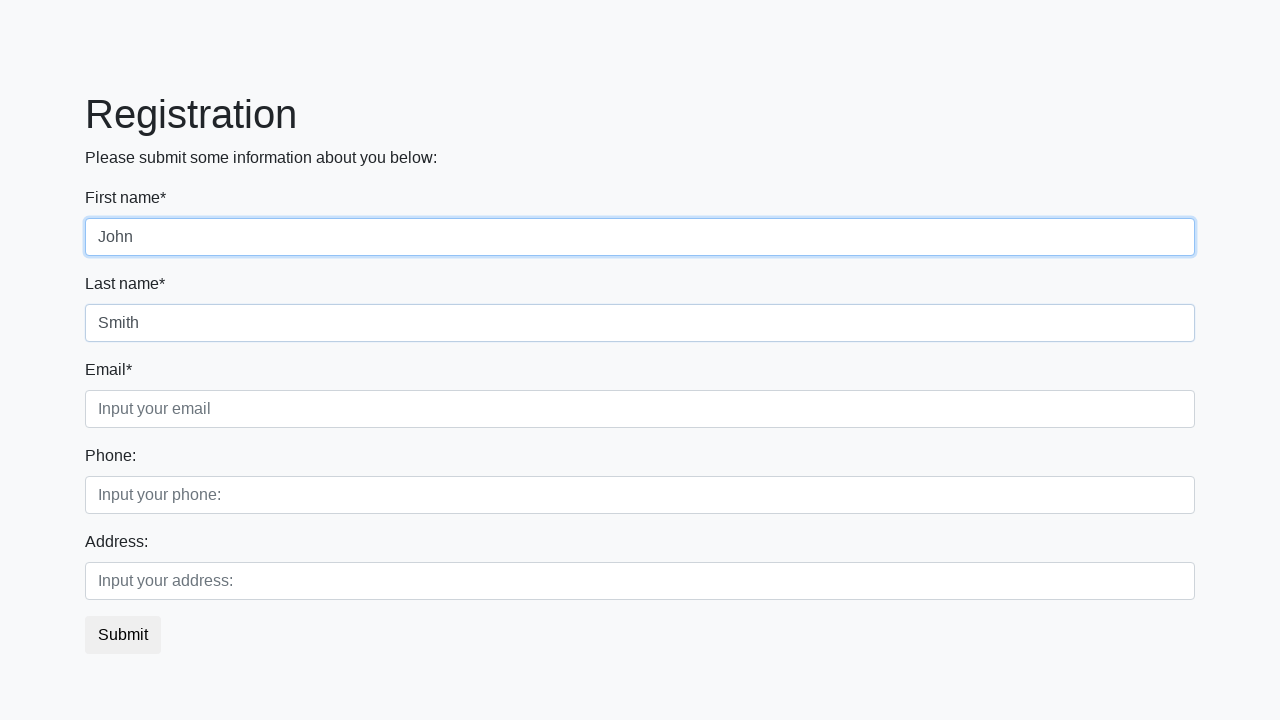

Filled email field with 'john.smith@example.com' on .form-control.third
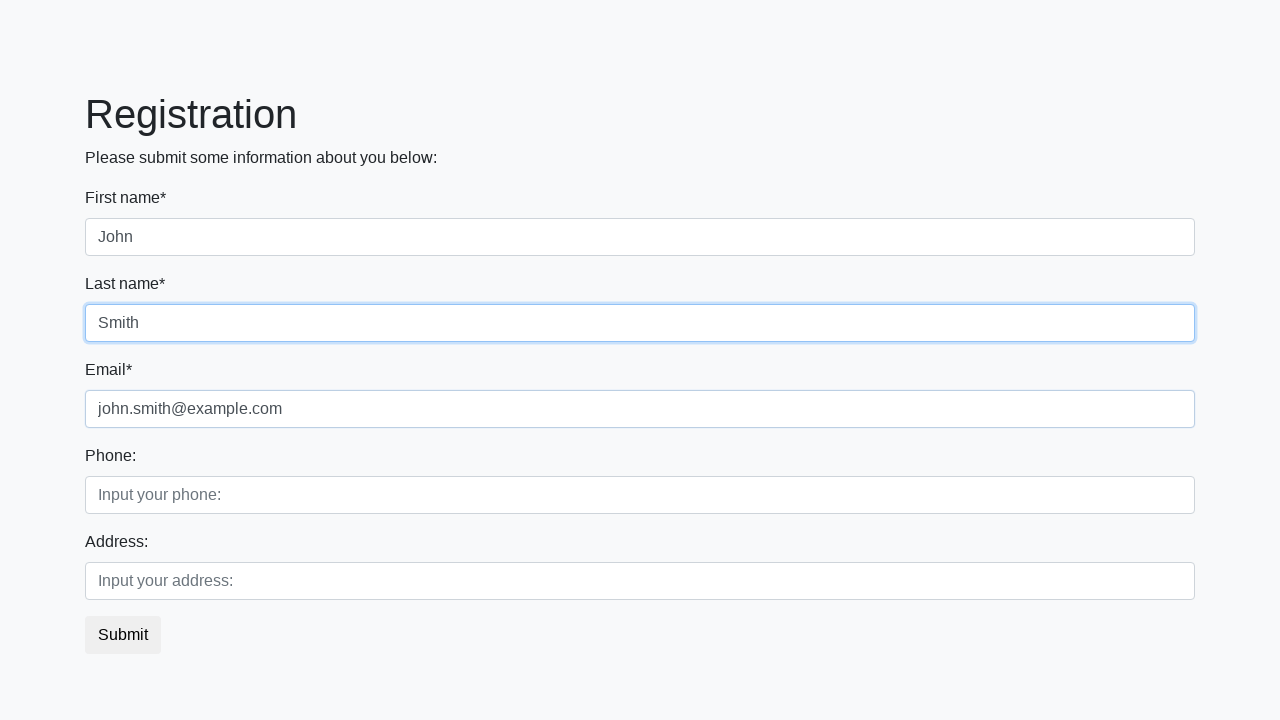

Clicked submit button to register at (123, 635) on .btn.btn-default
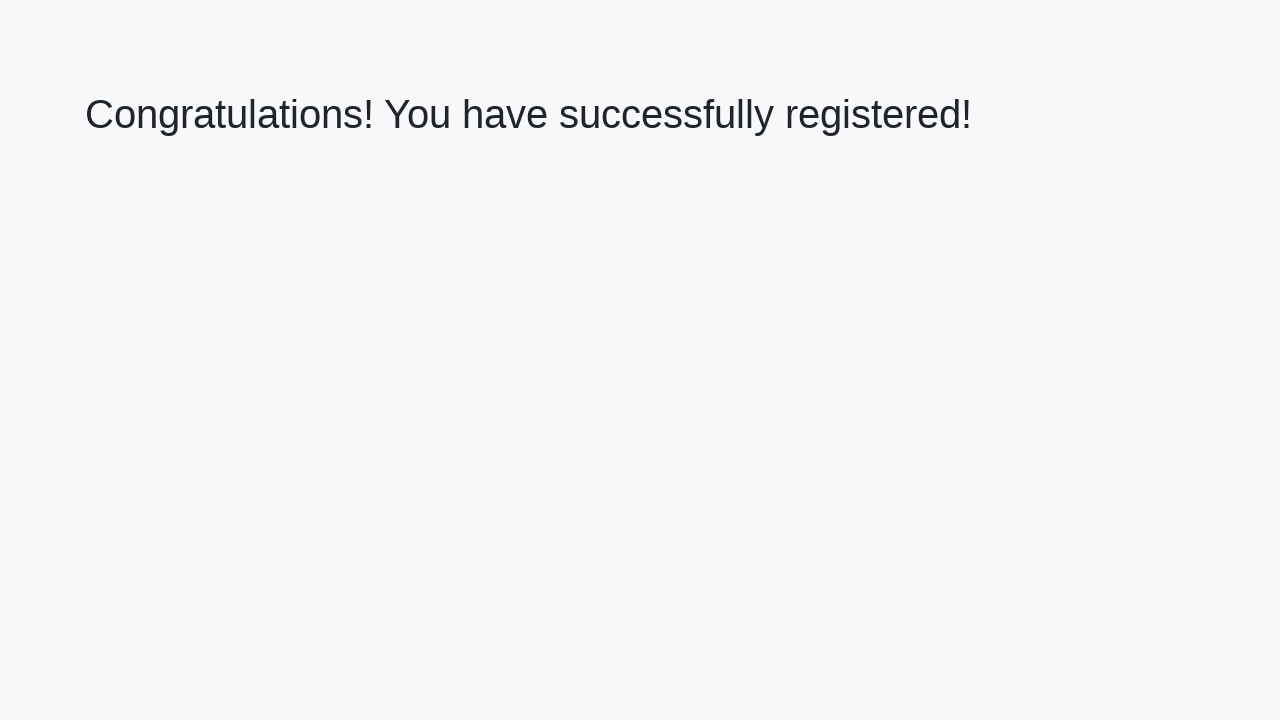

Registration successful - success message appeared
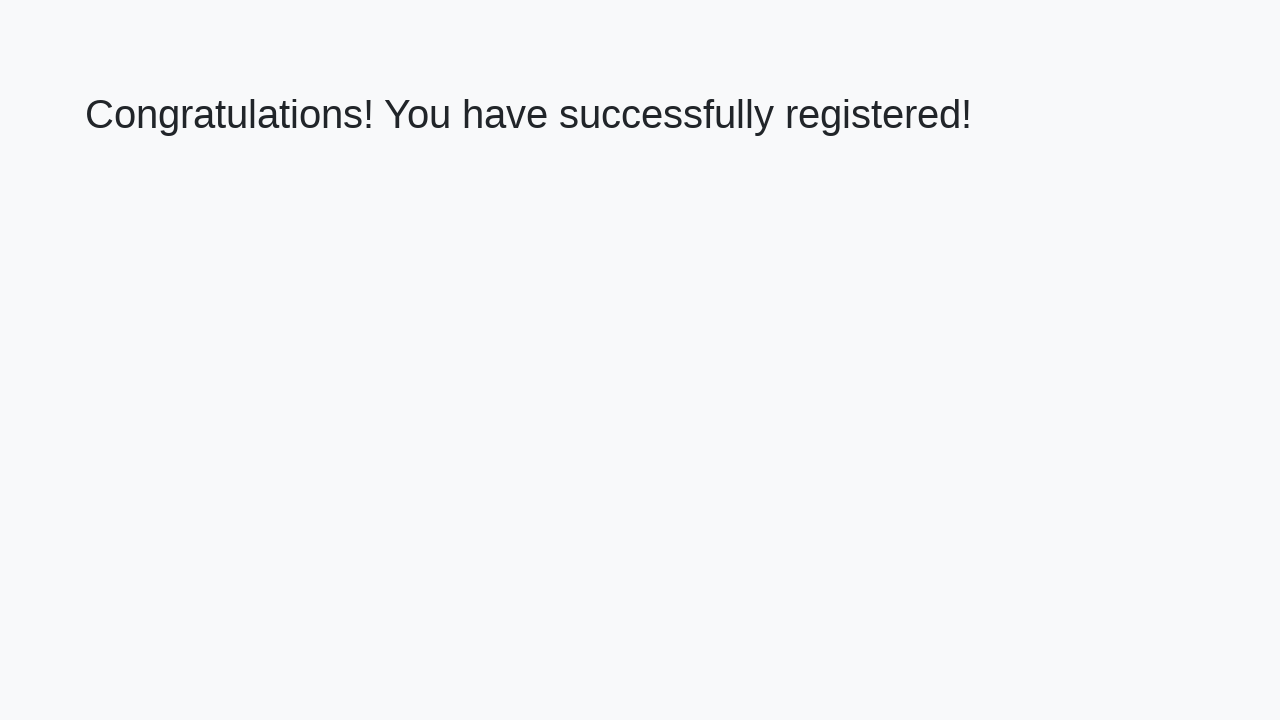

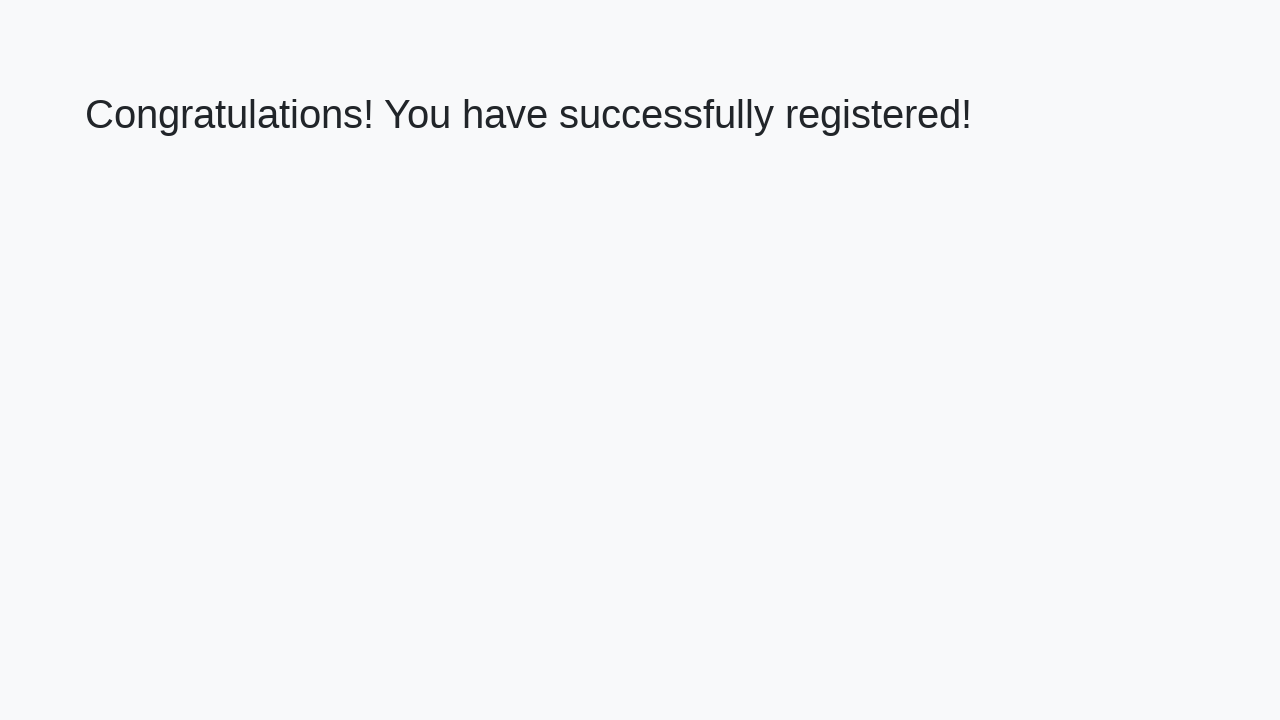